Tests editing a todo item by double-clicking, filling new text, and pressing Enter

Starting URL: https://demo.playwright.dev/todomvc

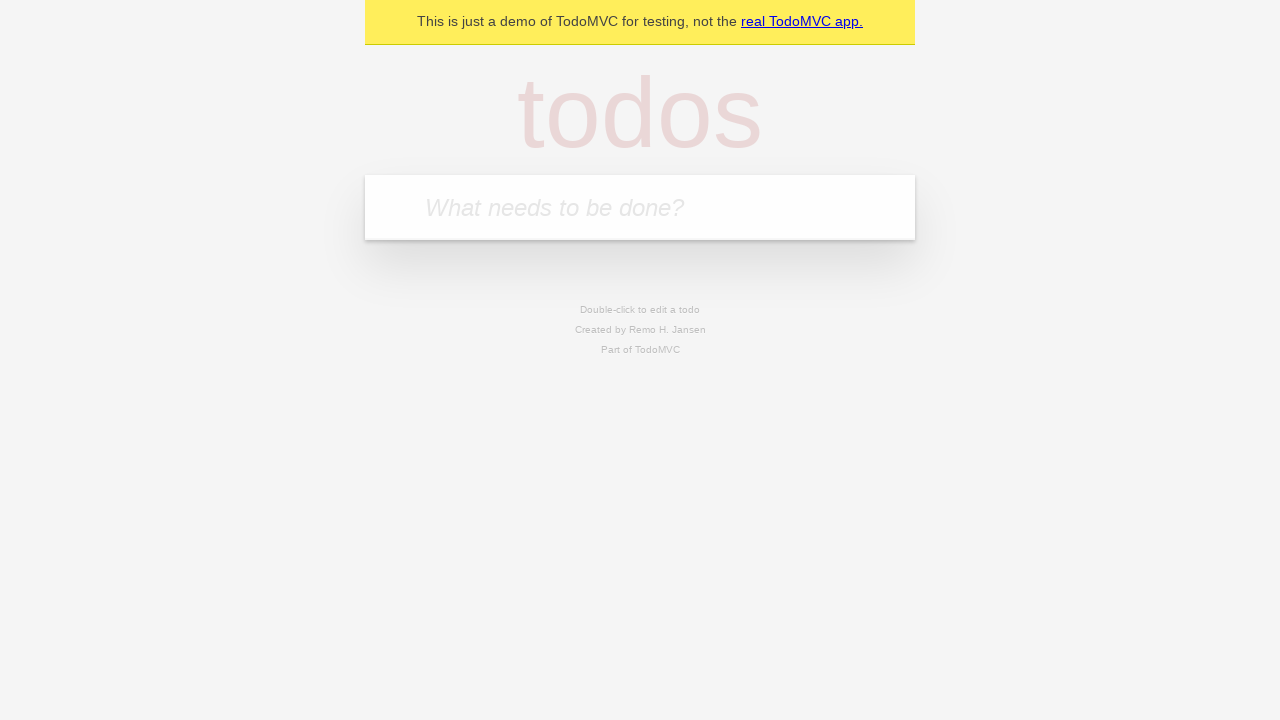

Filled first todo with 'buy some cheese' on internal:attr=[placeholder="What needs to be done?"i]
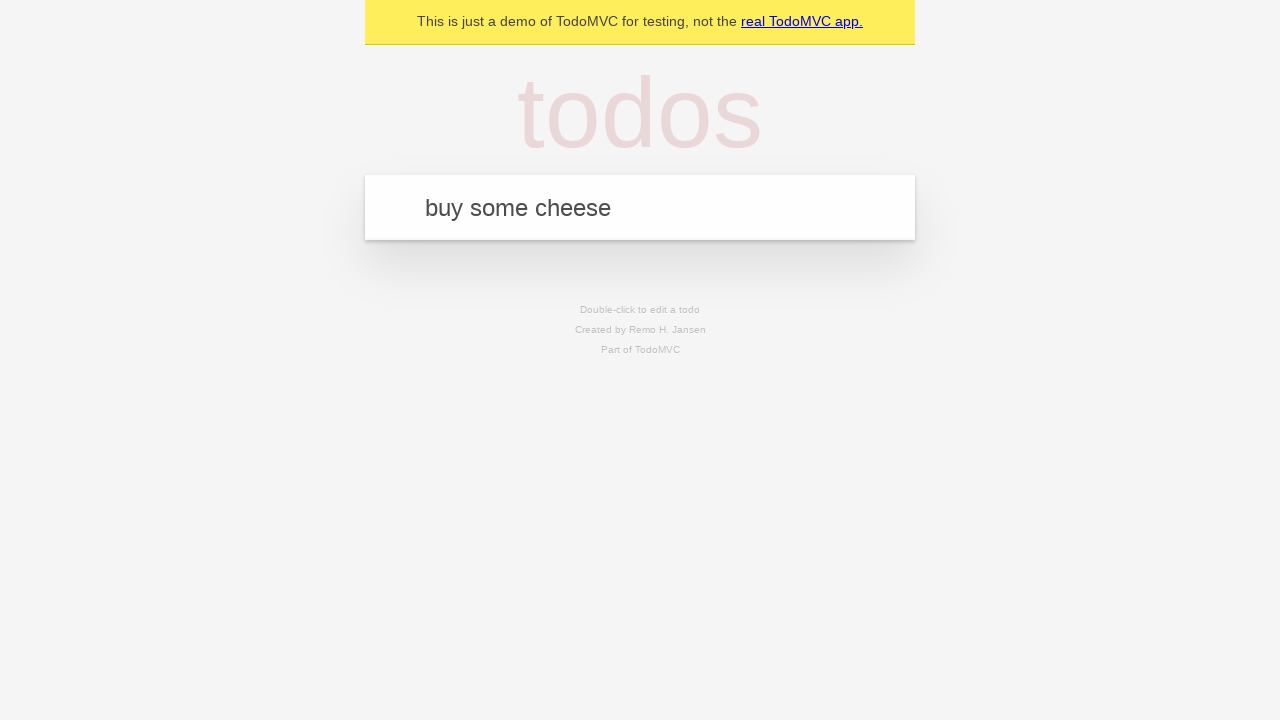

Pressed Enter to create first todo on internal:attr=[placeholder="What needs to be done?"i]
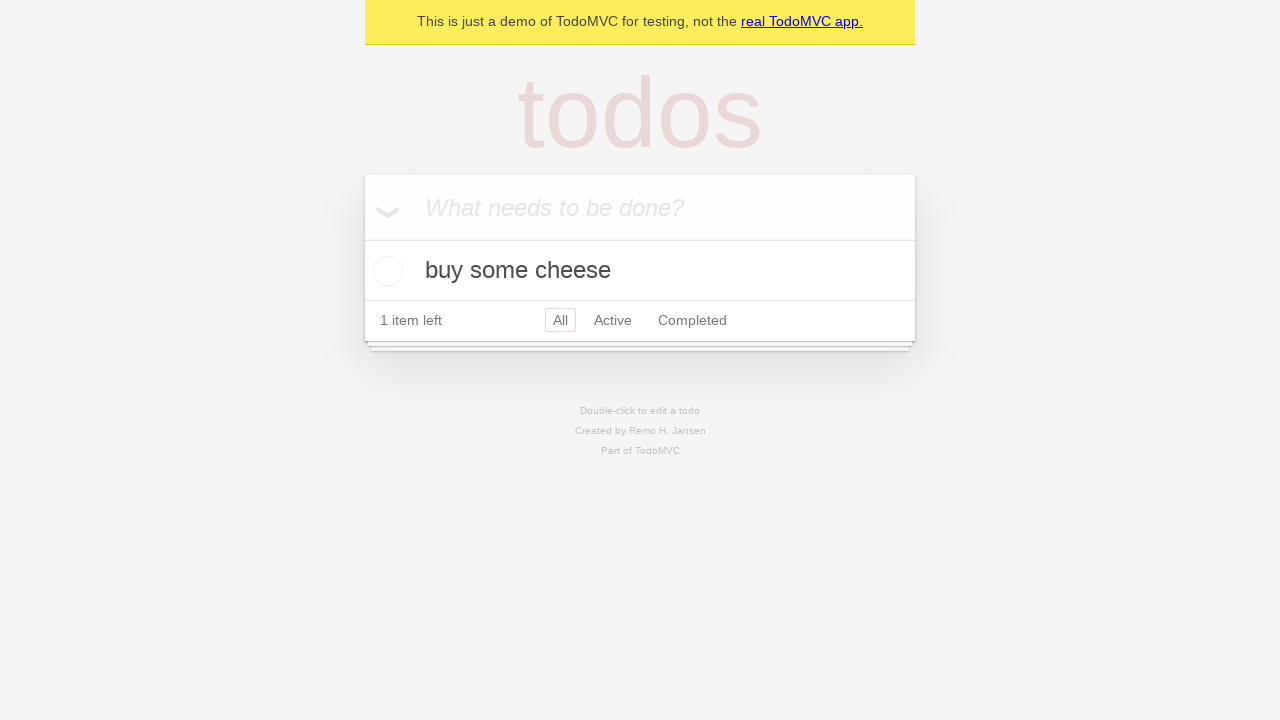

Filled second todo with 'feed the cat' on internal:attr=[placeholder="What needs to be done?"i]
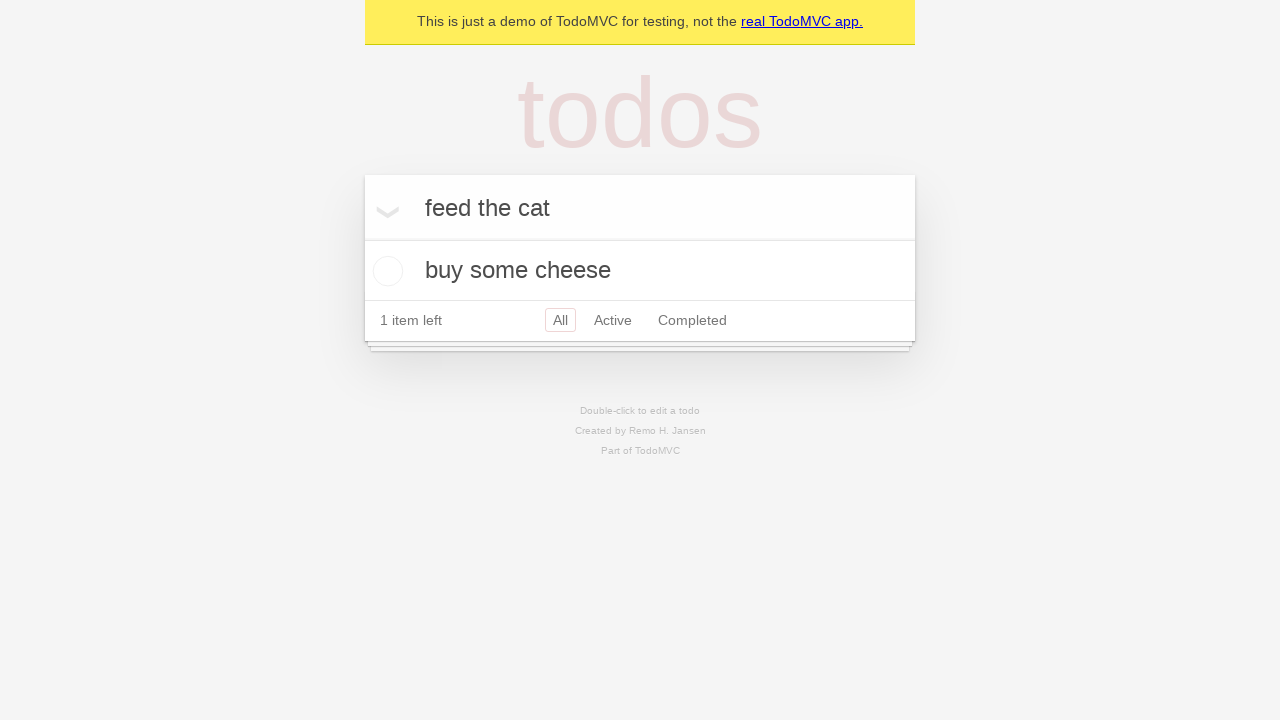

Pressed Enter to create second todo on internal:attr=[placeholder="What needs to be done?"i]
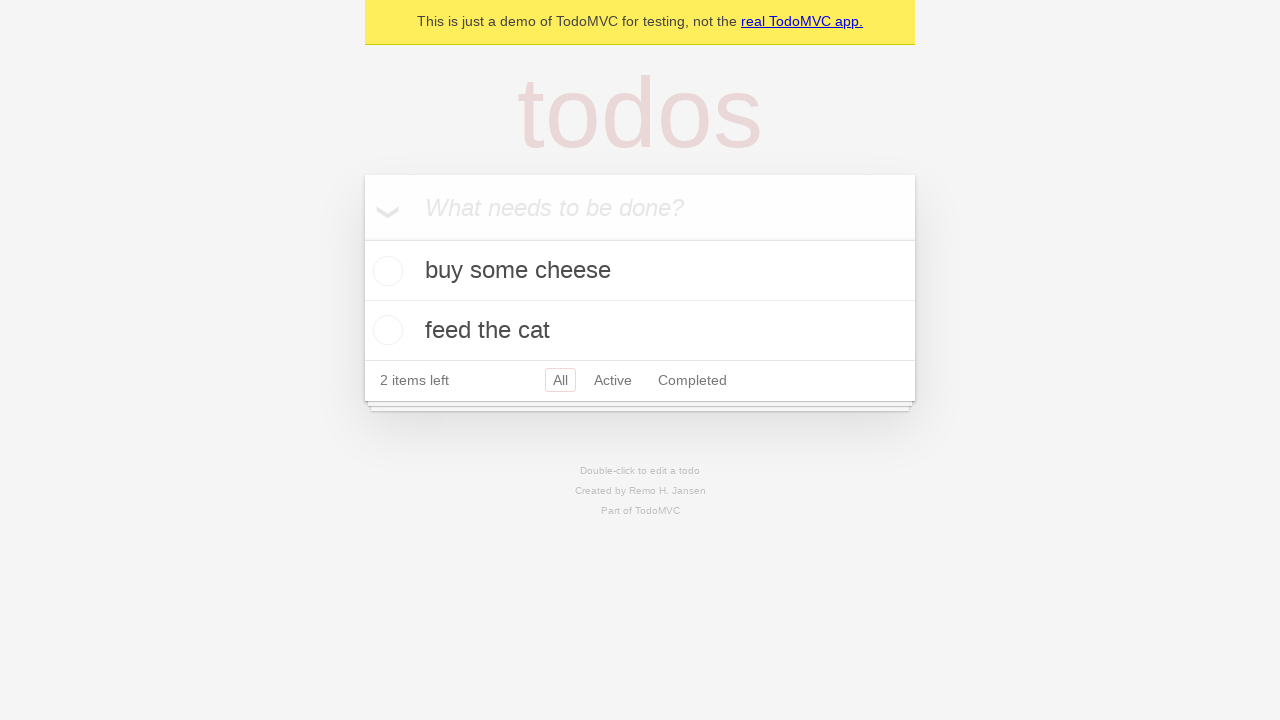

Filled third todo with 'book a doctors appointment' on internal:attr=[placeholder="What needs to be done?"i]
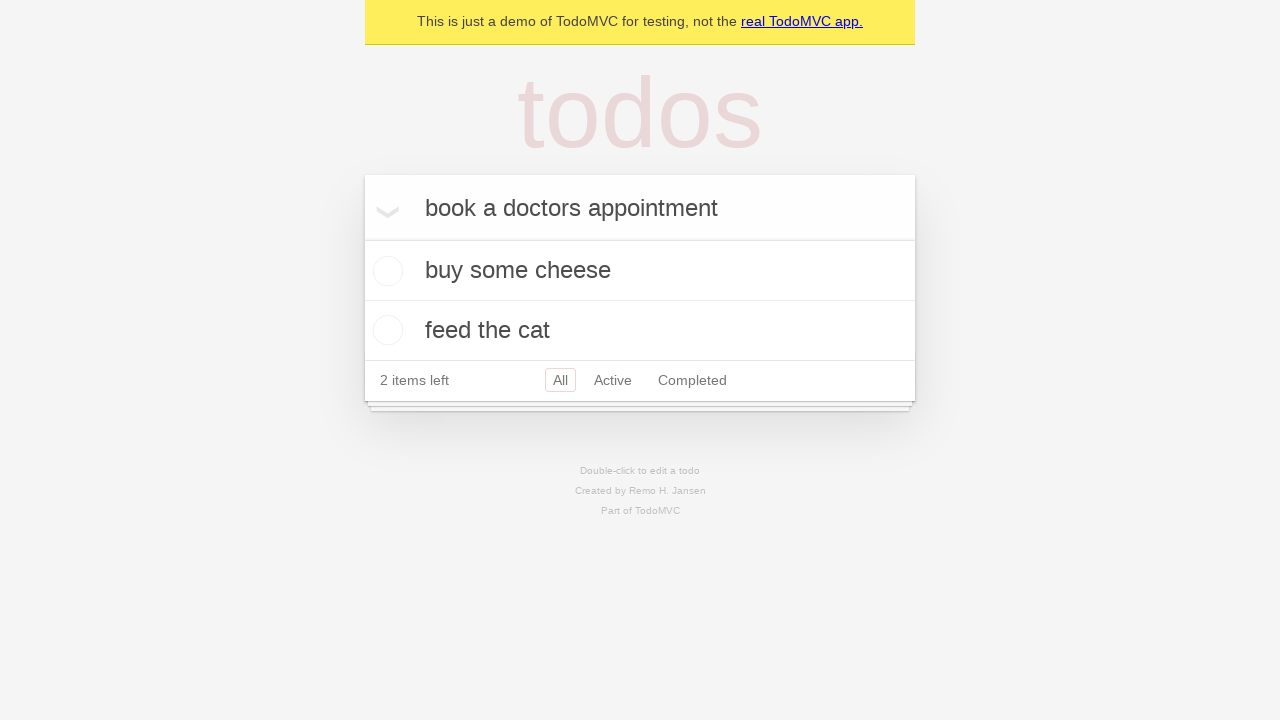

Pressed Enter to create third todo on internal:attr=[placeholder="What needs to be done?"i]
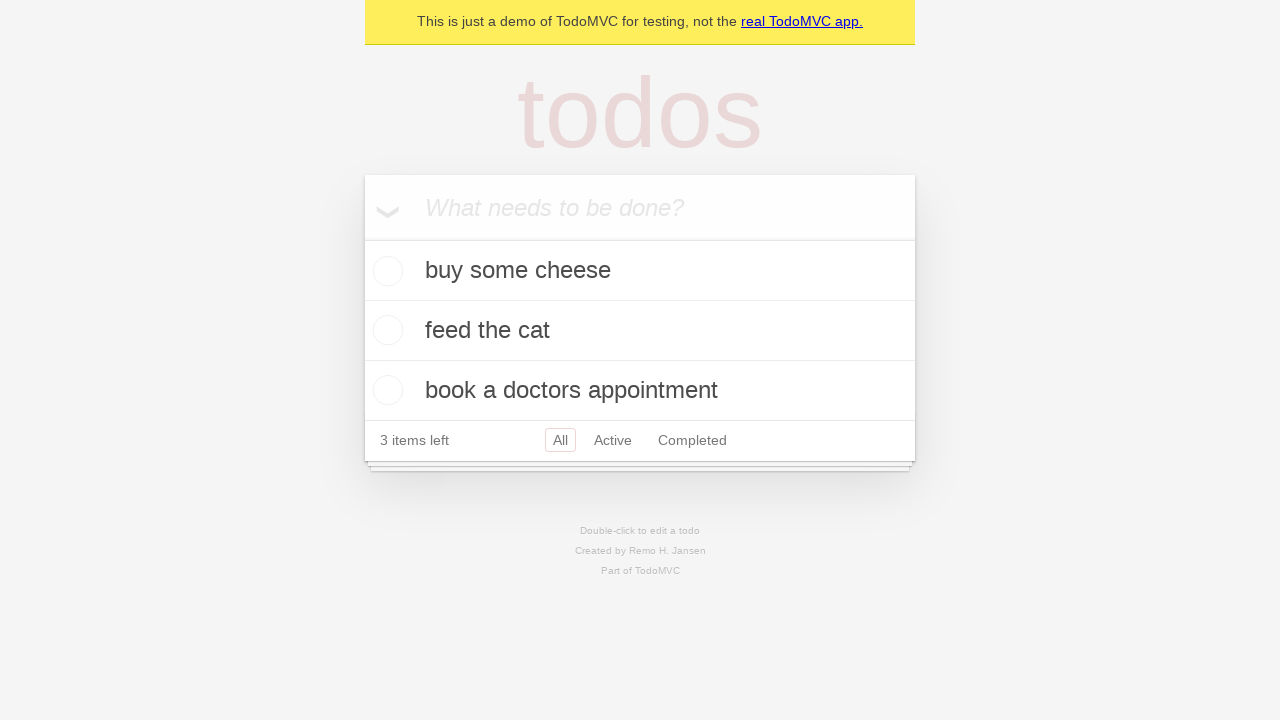

Waited for all todos to load
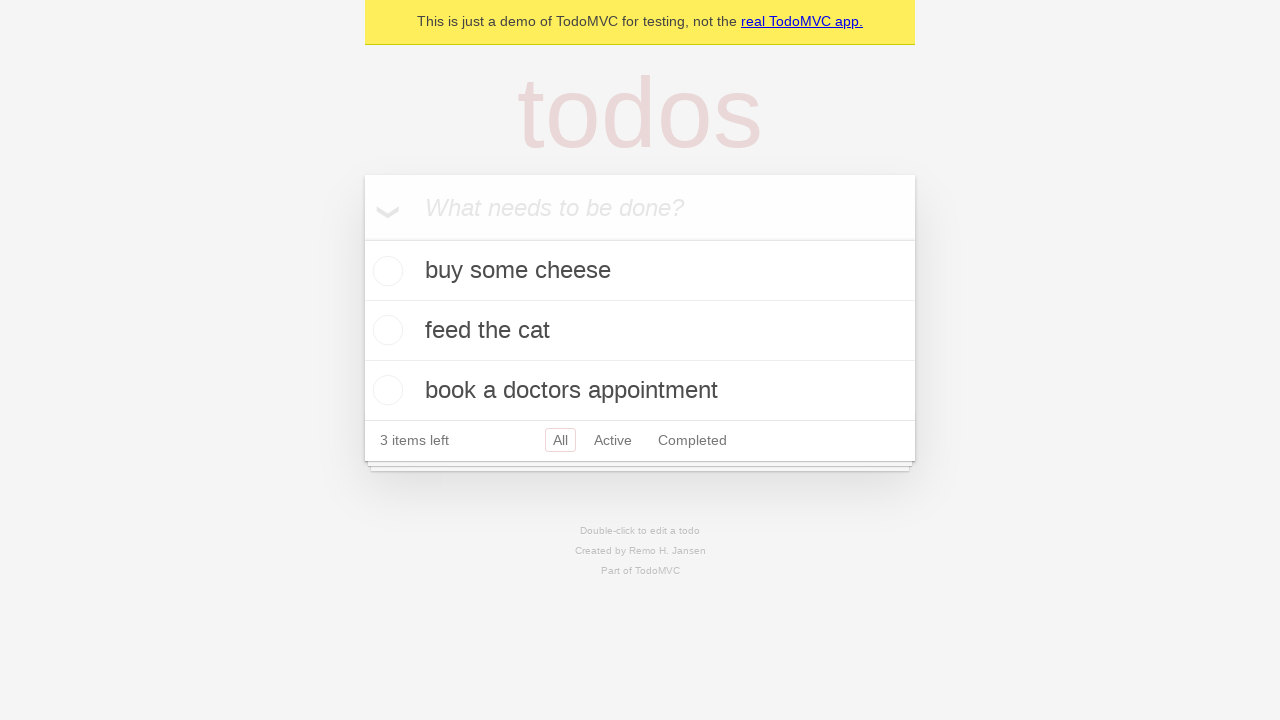

Located second todo item
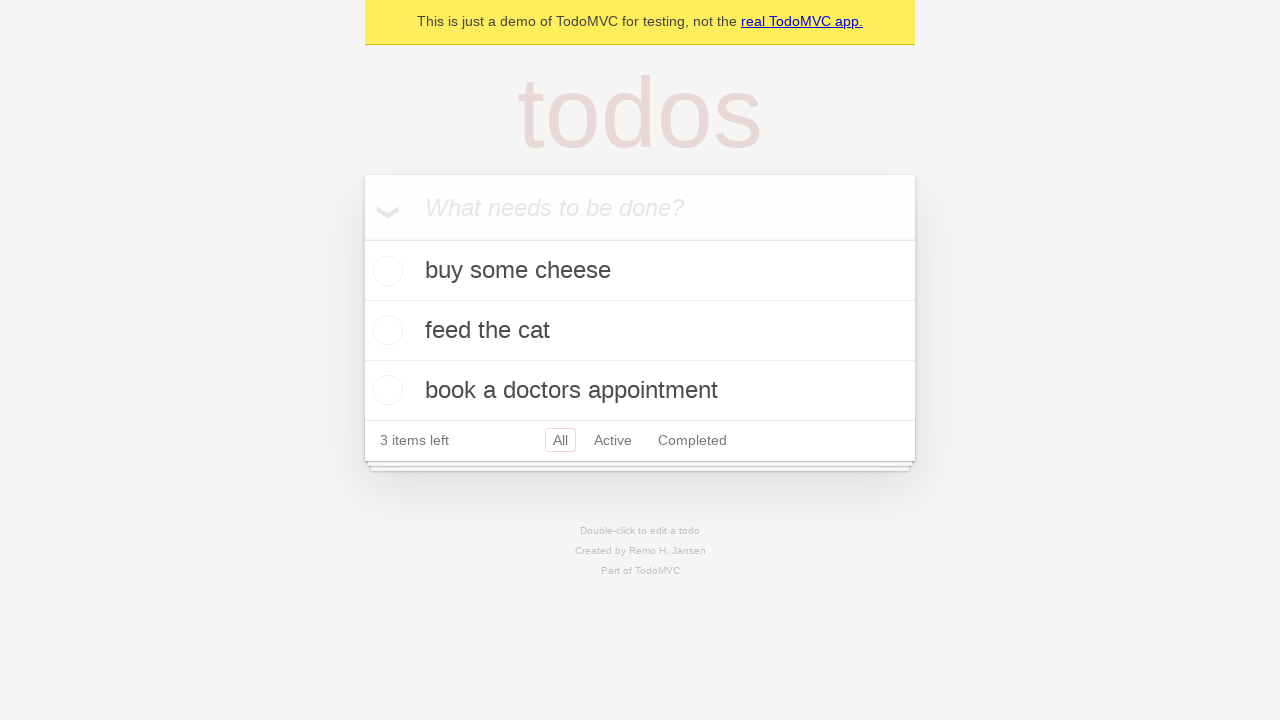

Double-clicked second todo to enter edit mode at (640, 331) on internal:testid=[data-testid="todo-item"s] >> nth=1
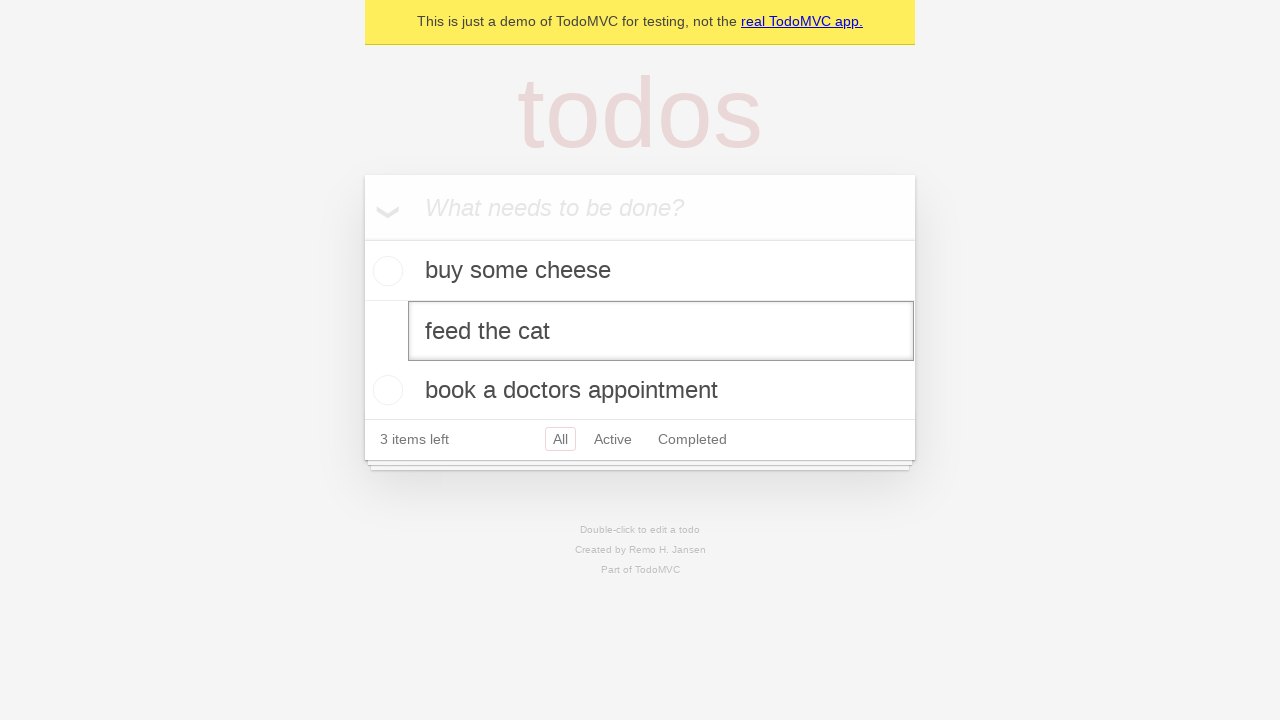

Filled edit field with new text 'buy some sausages' on internal:testid=[data-testid="todo-item"s] >> nth=1 >> internal:role=textbox[nam
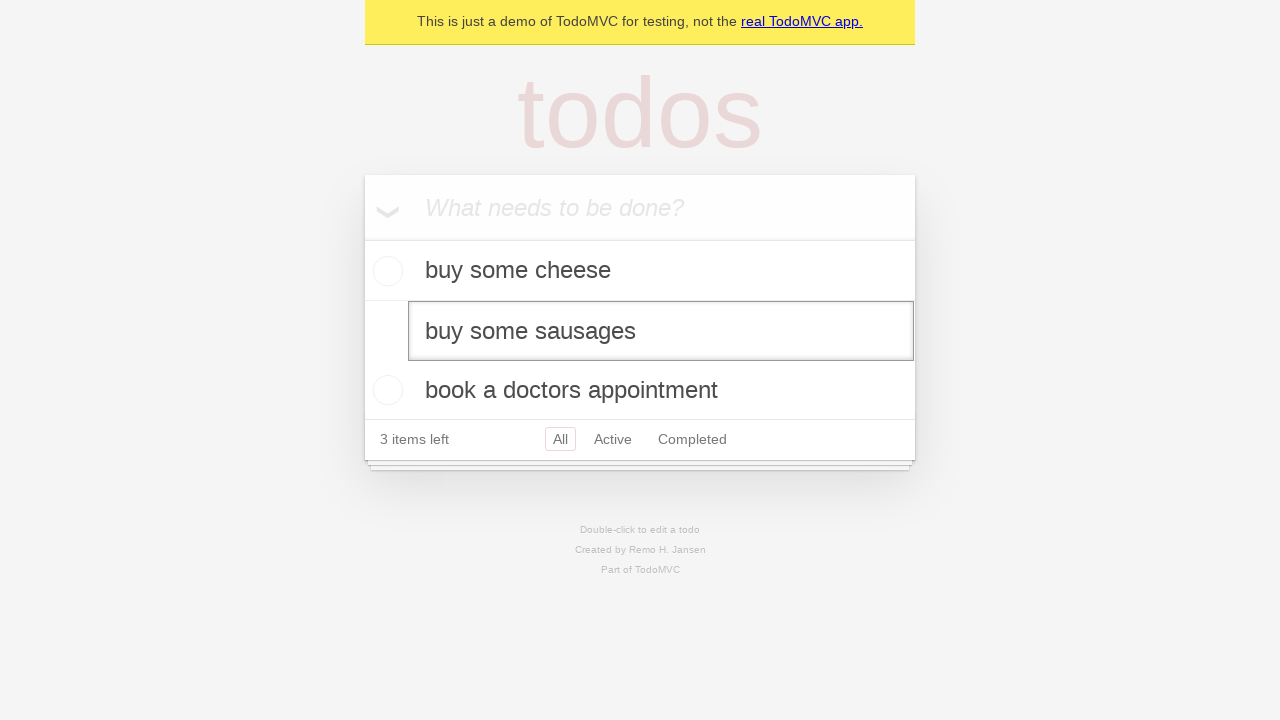

Pressed Enter to save the edited todo on internal:testid=[data-testid="todo-item"s] >> nth=1 >> internal:role=textbox[nam
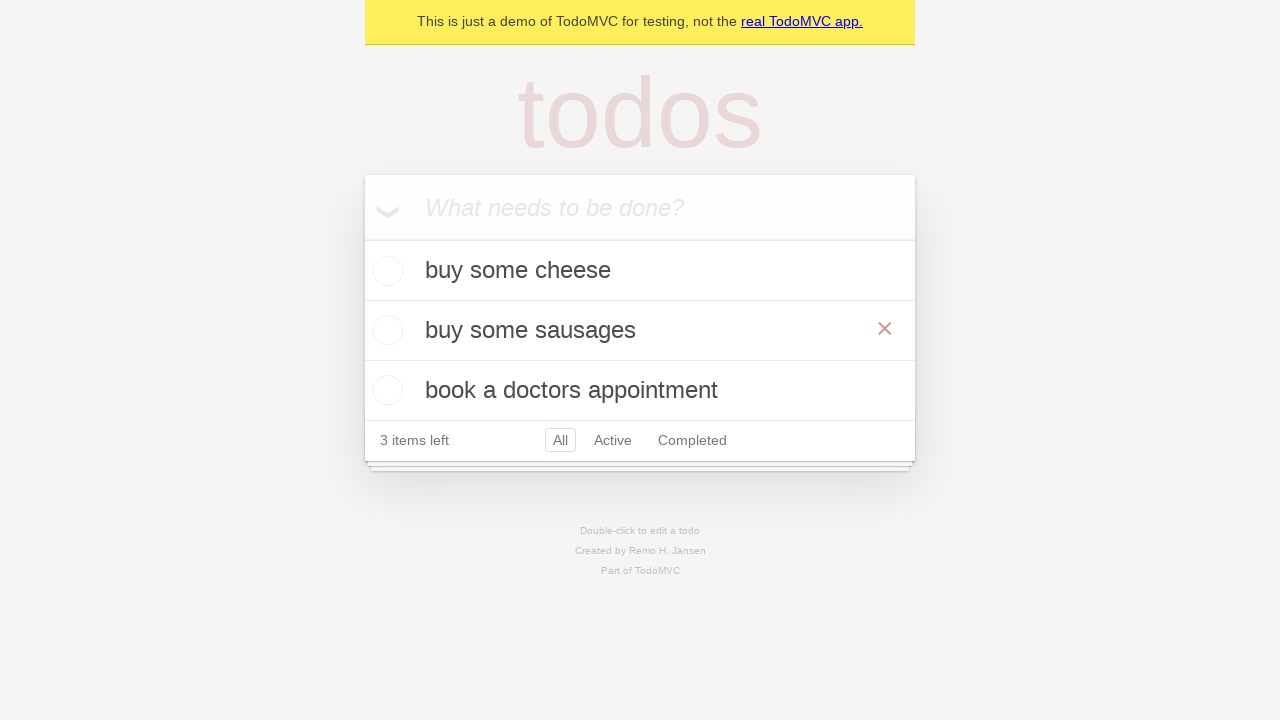

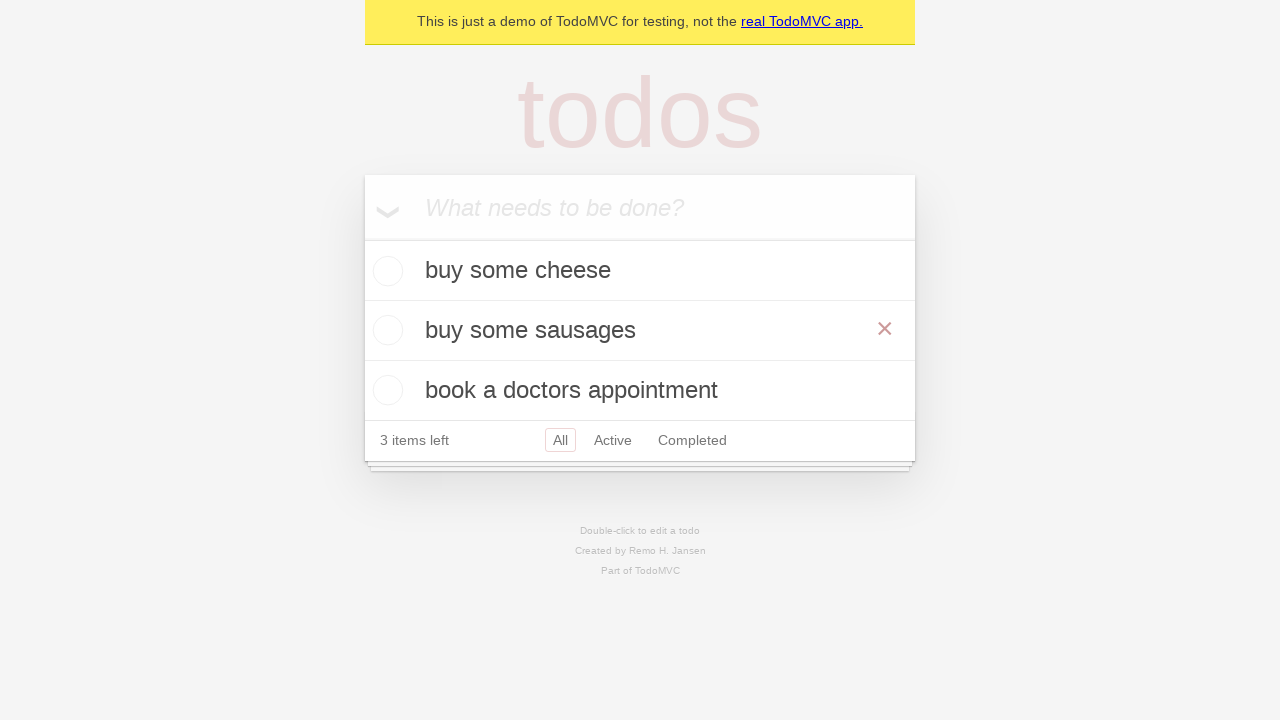